Tests the search functionality on Booking.com by entering a destination location in the search box and submitting the search

Starting URL: https://www.booking.com/

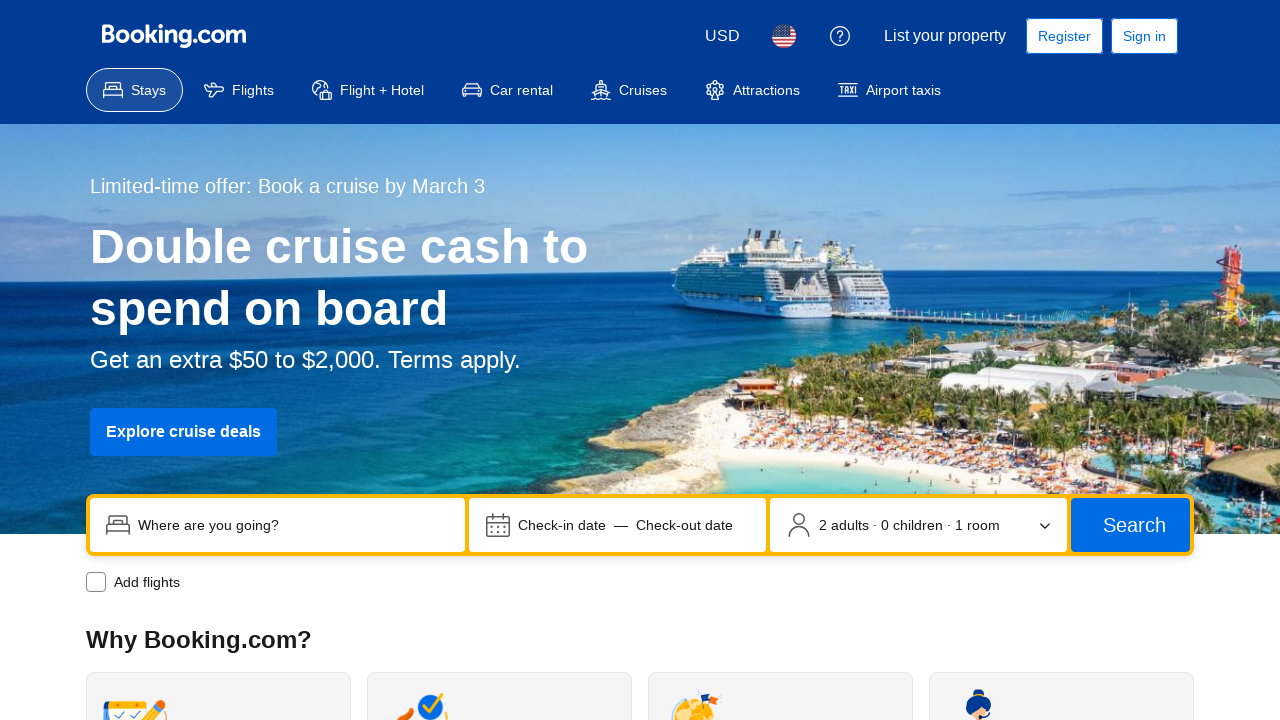

Filled search box with destination 'Paris, France' on input[name='ss']
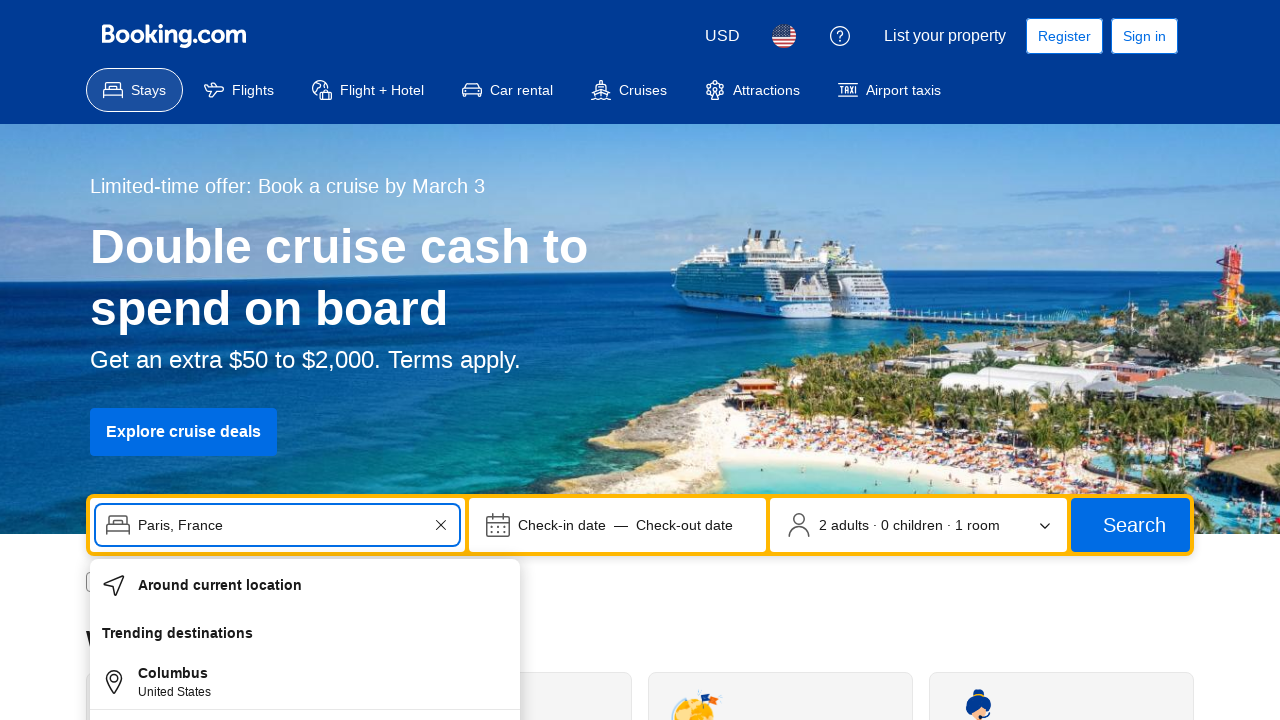

Pressed Enter to submit the search on input[name='ss']
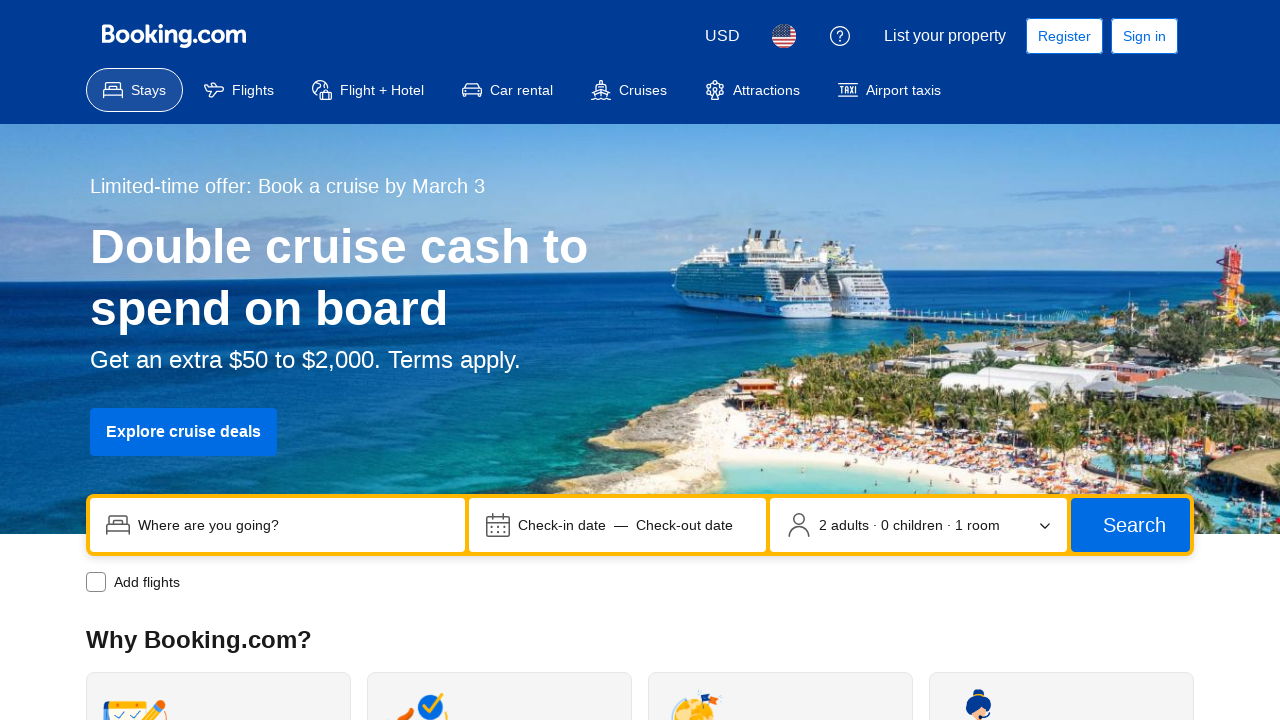

Search results loaded successfully
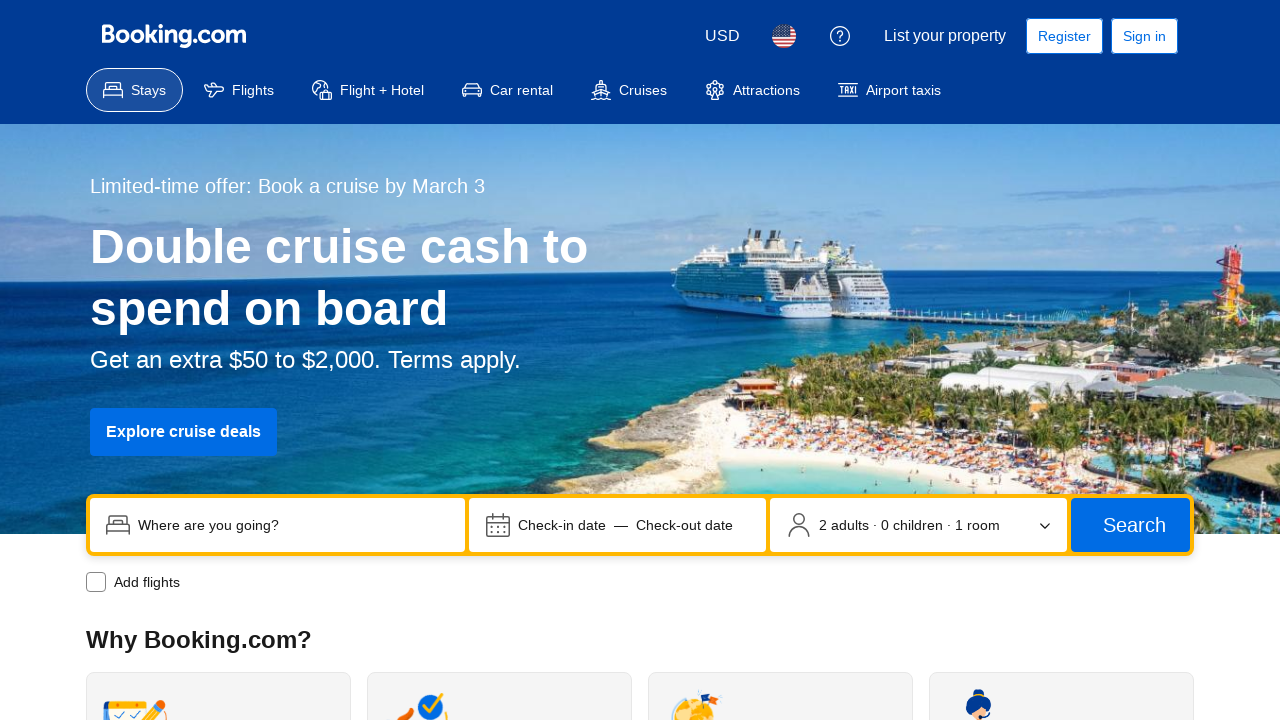

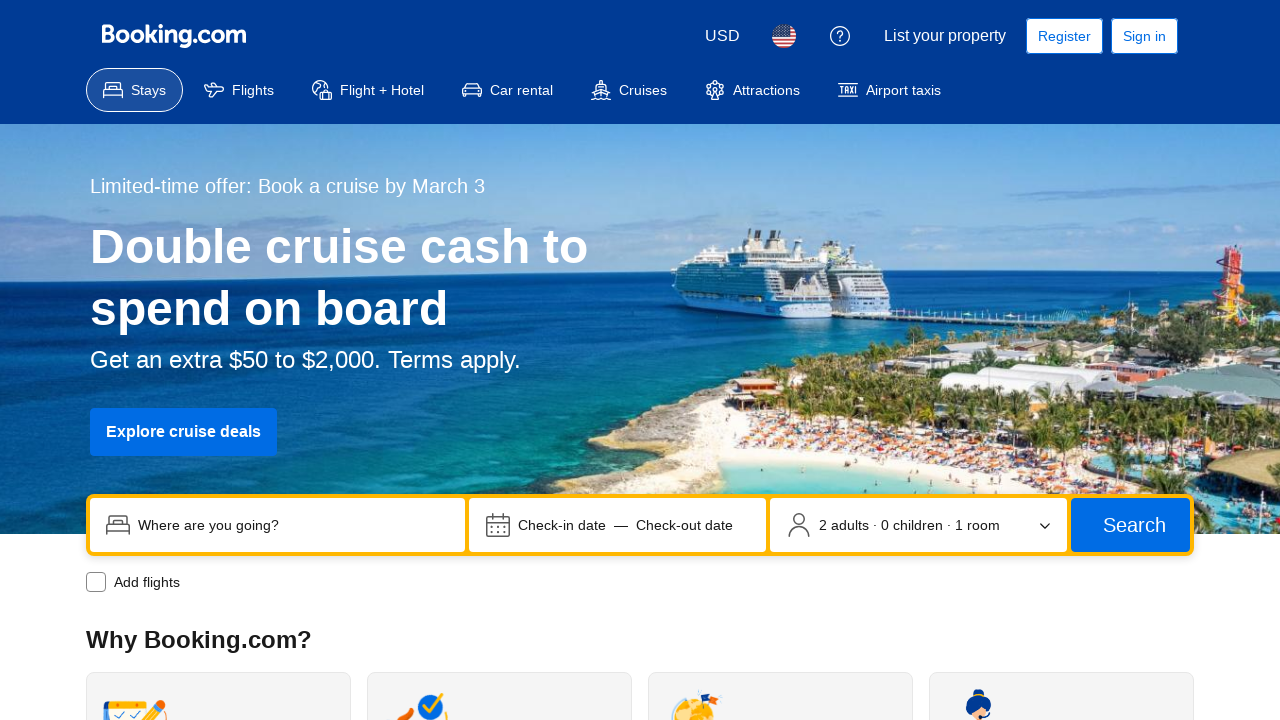